Tests dropdown selection functionality by selecting different currency options using various selection methods (by index and by value)

Starting URL: https://rahulshettyacademy.com/dropdownsPractise/

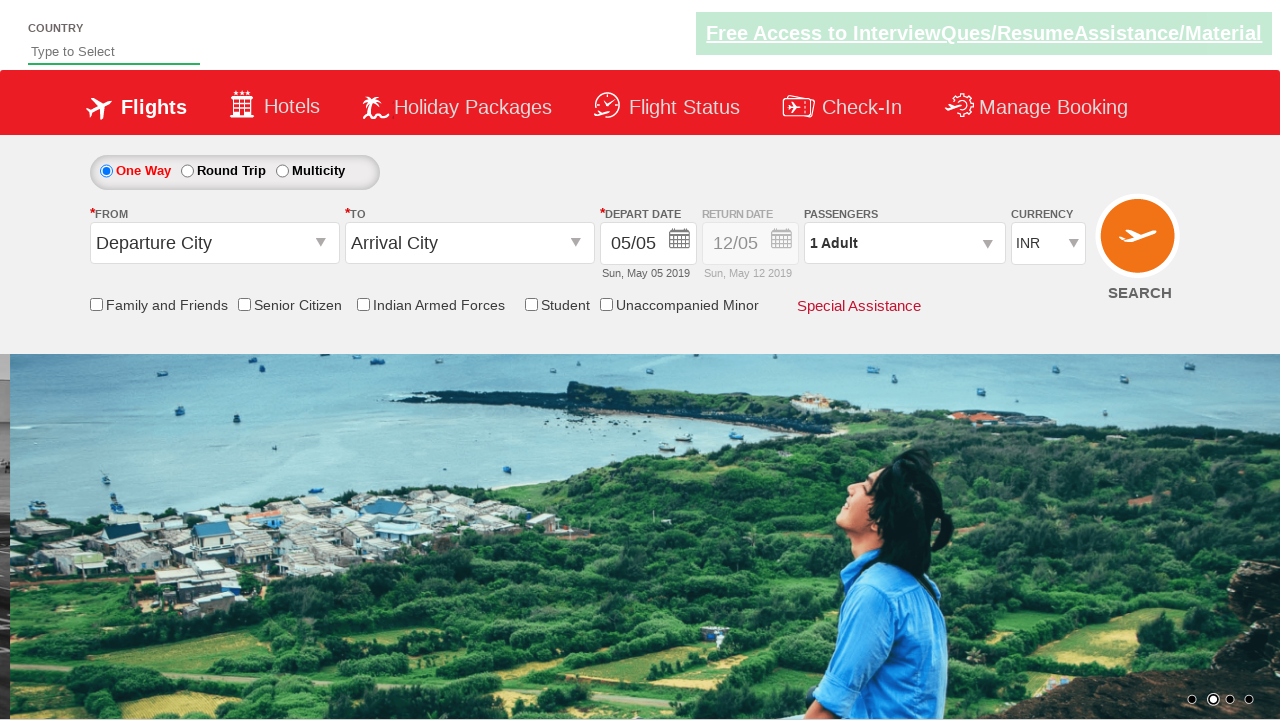

Currency dropdown selector became available
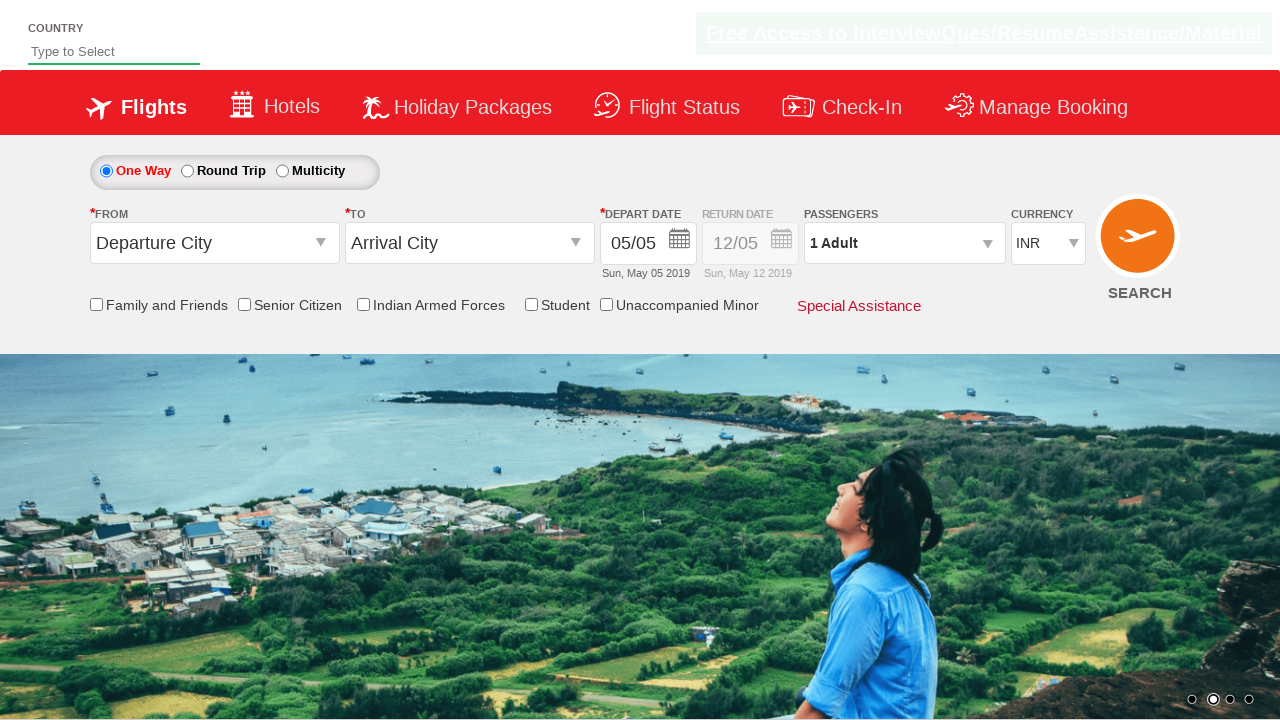

Selected currency option at index 2 (AED) on #ctl00_mainContent_DropDownListCurrency
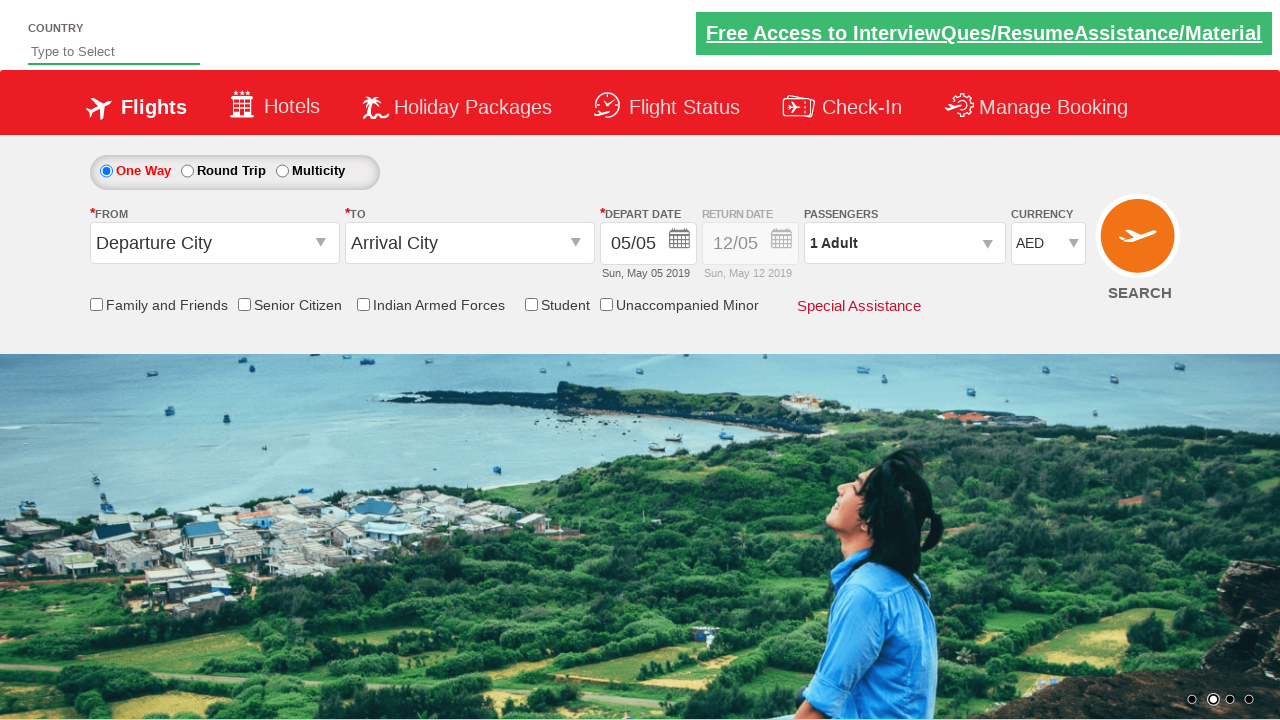

Retrieved selected currency value from dropdown
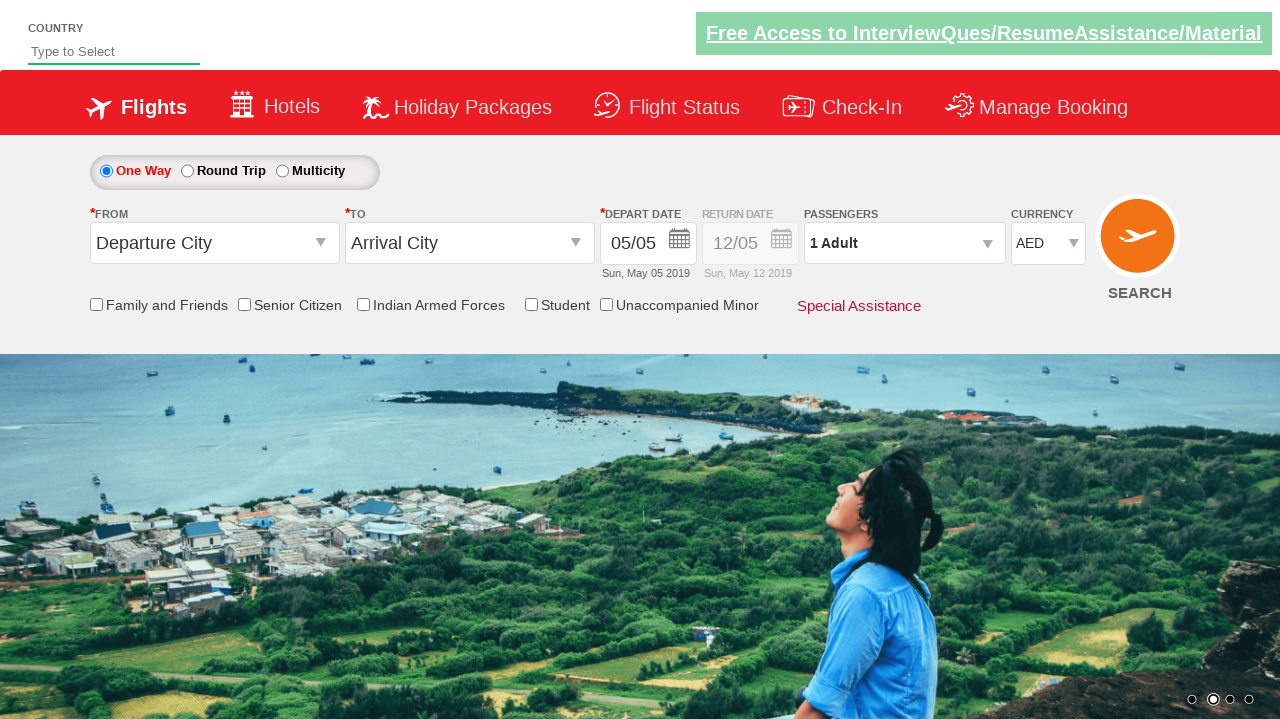

Verified that AED currency was correctly selected
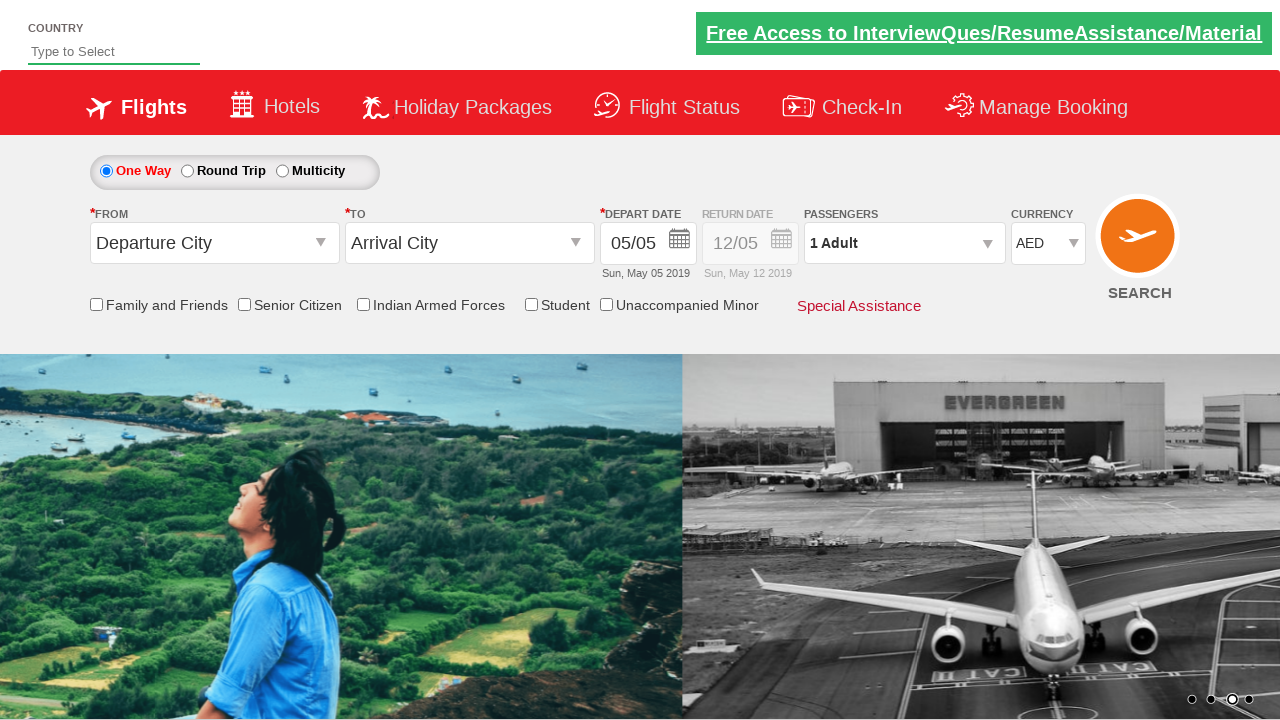

Selected currency option by value (USD) on #ctl00_mainContent_DropDownListCurrency
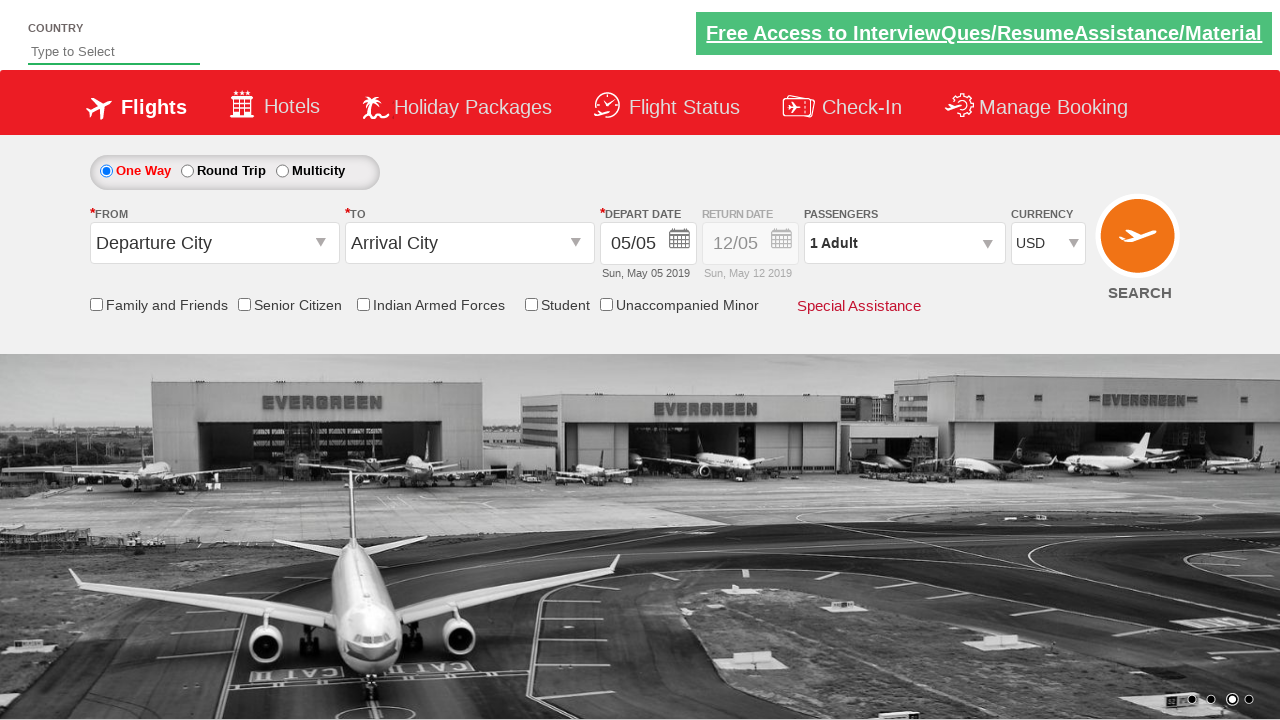

Retrieved selected currency value from dropdown
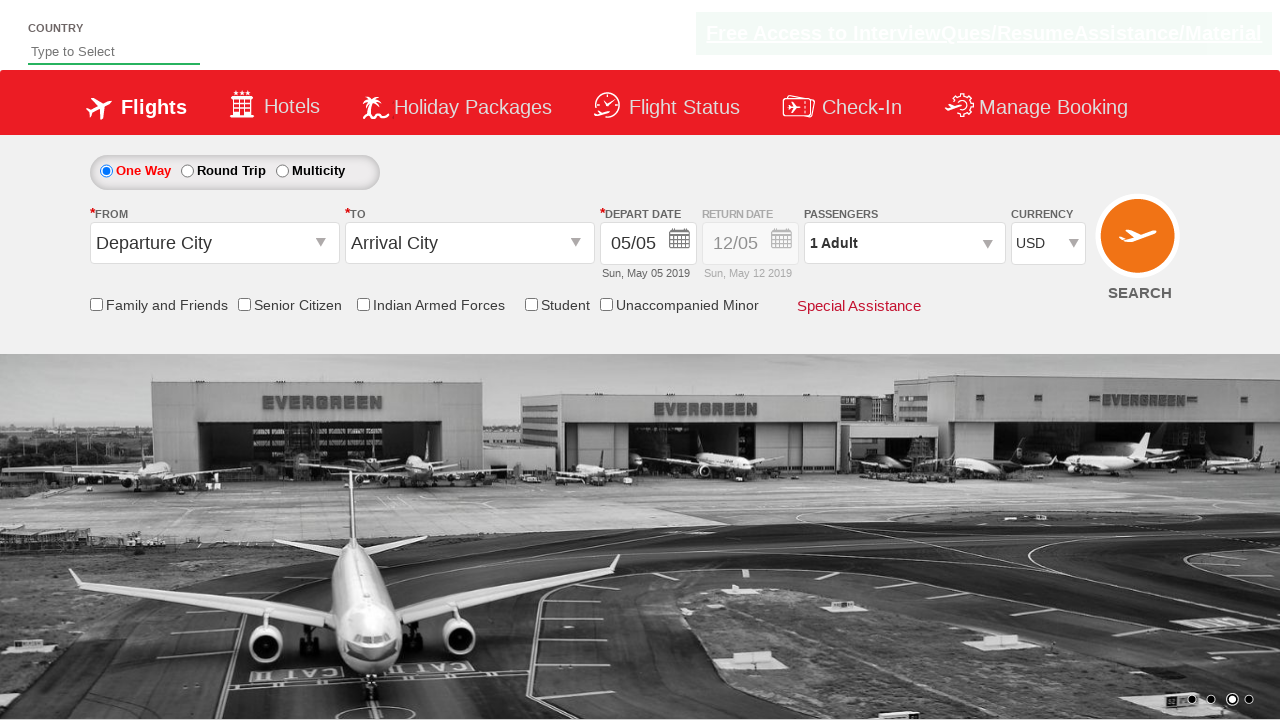

Verified that USD currency was correctly selected
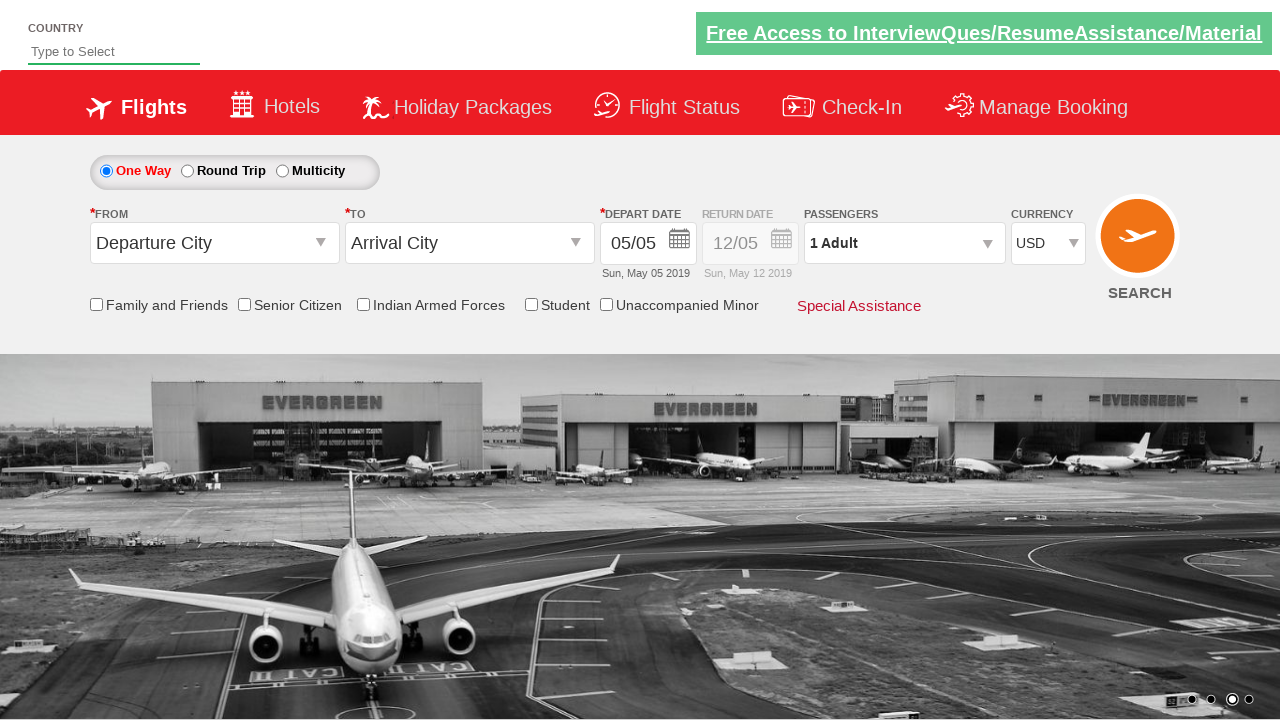

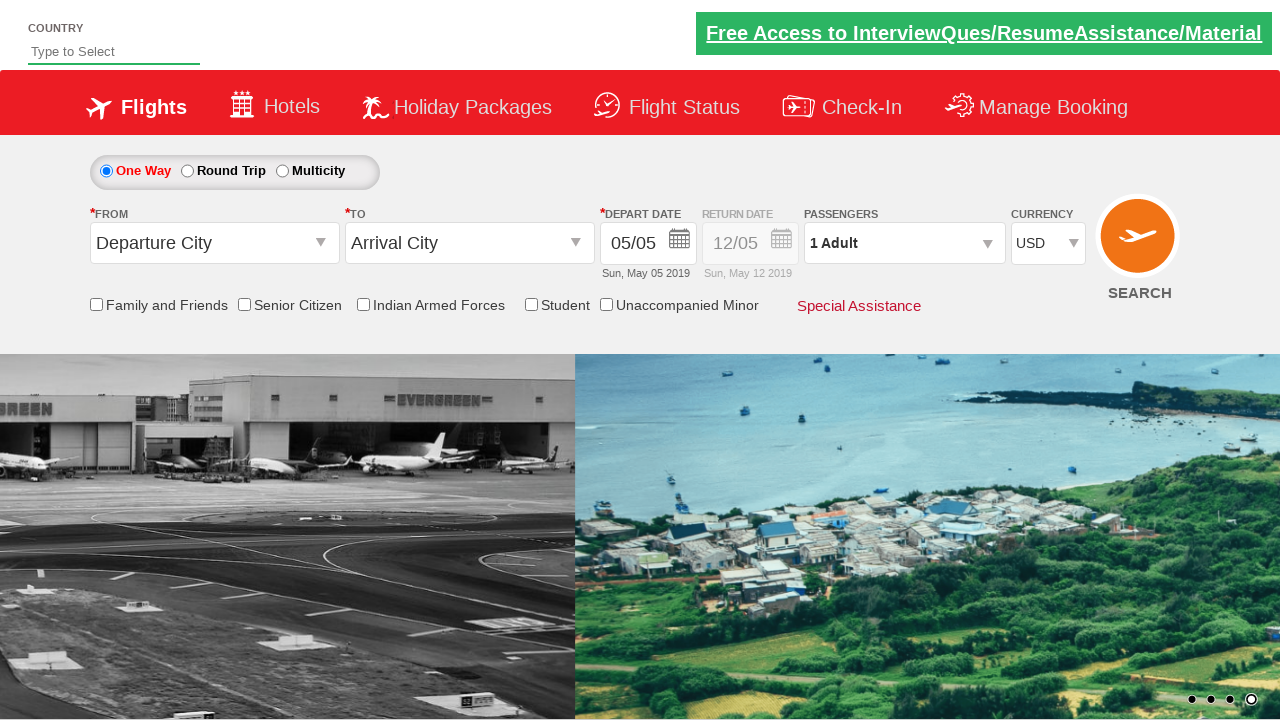